Tests a demo text box form by filling in name, email, current address, and permanent address fields, then scrolling to and clicking the submit button.

Starting URL: https://demoqa.com/text-box

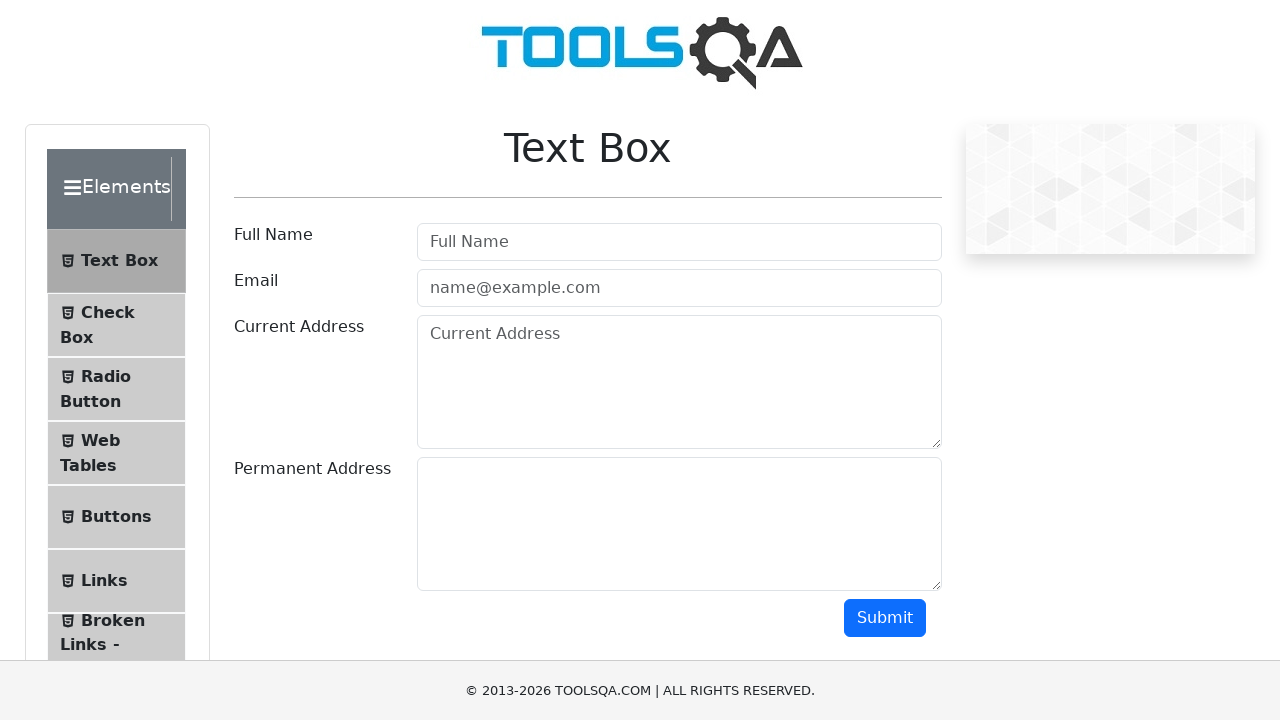

Filled name field with 'Marcus Thompson' on #userName
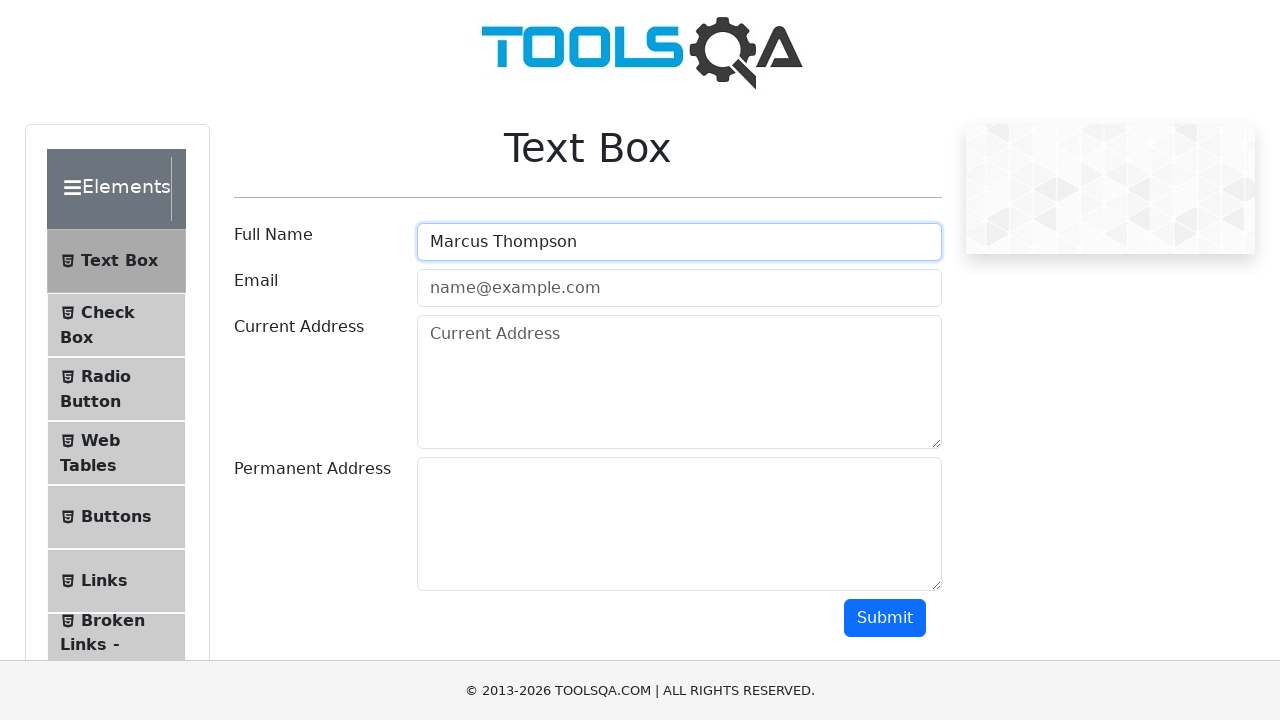

Filled email field with 'marcus.thompson@example.com' on #userEmail
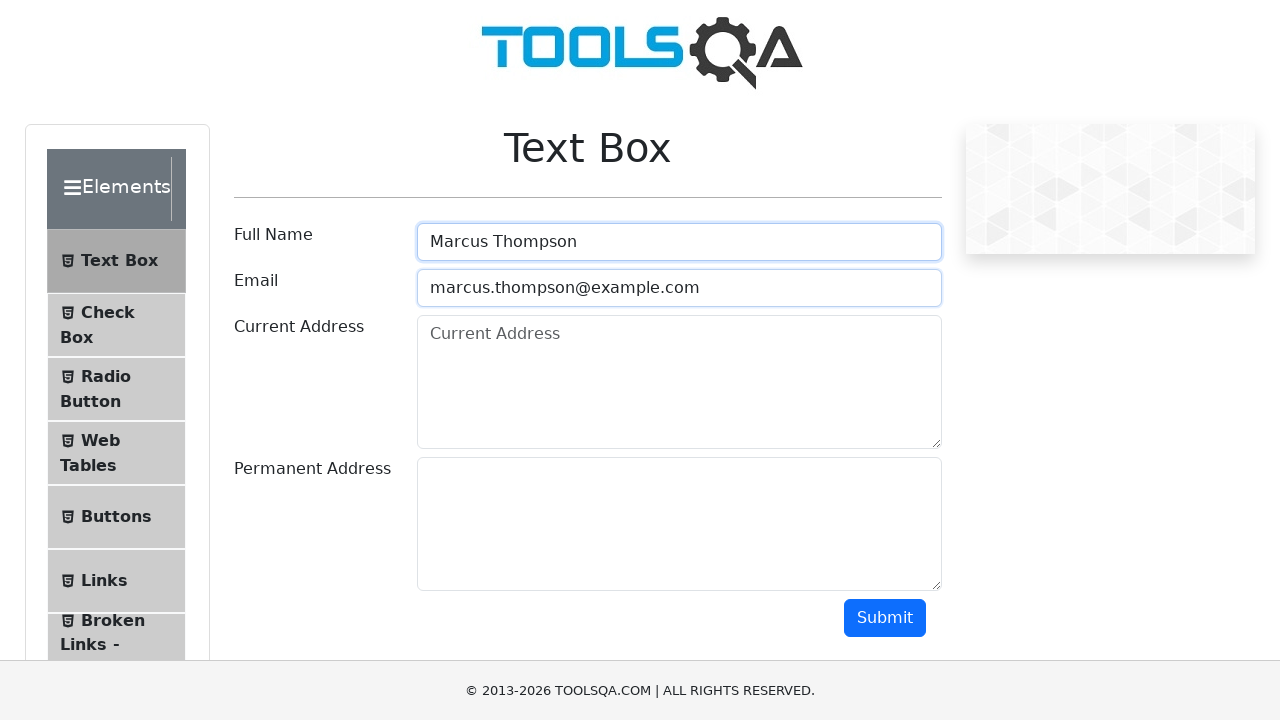

Filled current address field with '123 Oak Street, Suite 4B, Austin, TX' on #currentAddress
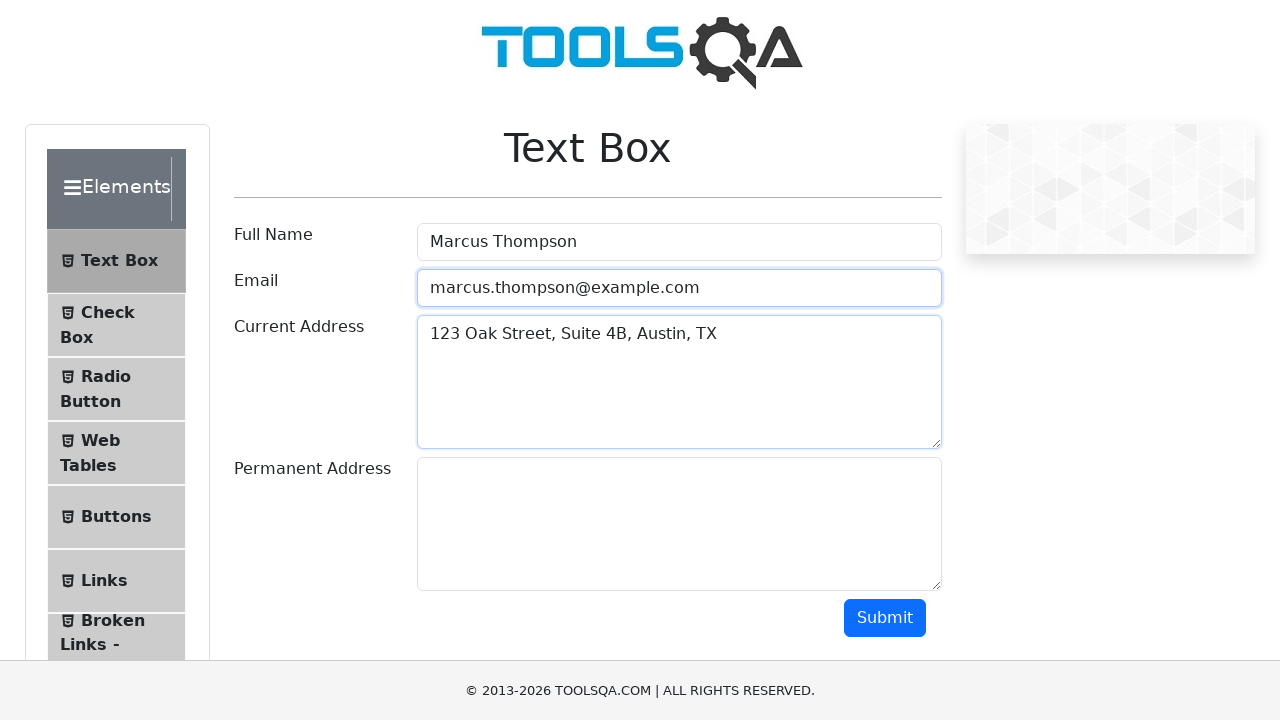

Filled permanent address field with '456 Pine Avenue, Dallas, TX' on #permanentAddress
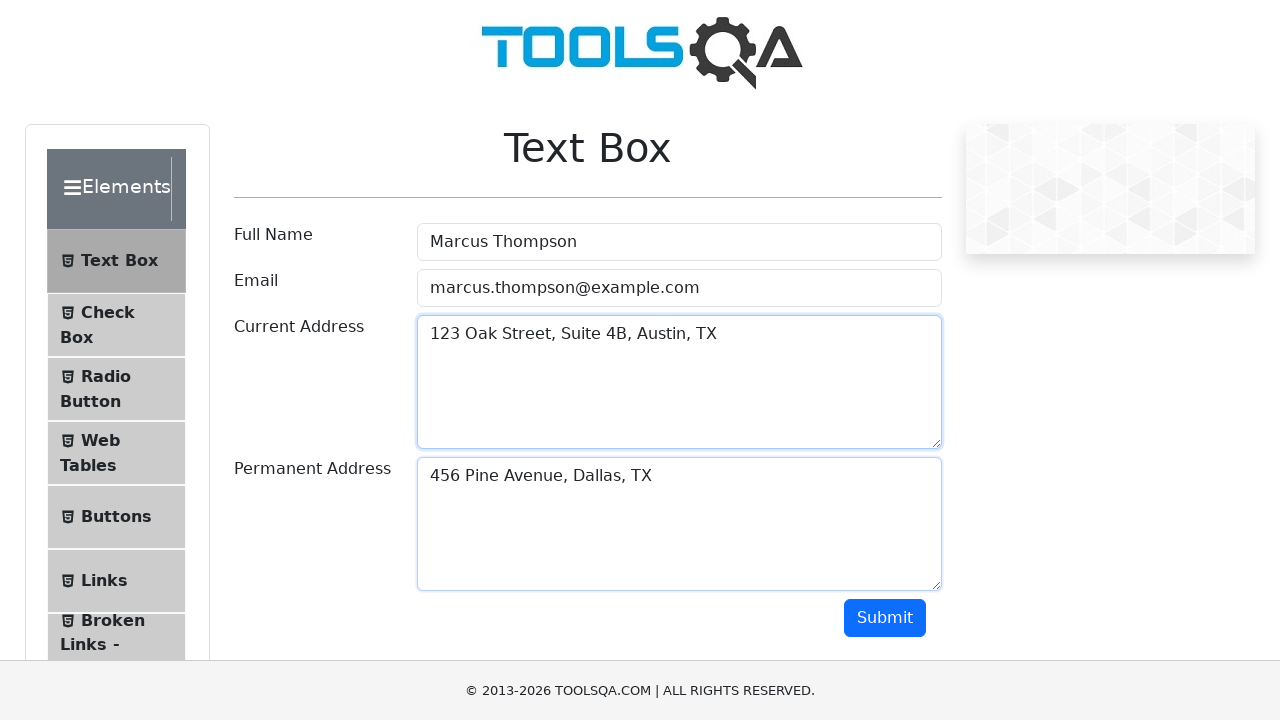

Scrolled submit button into view
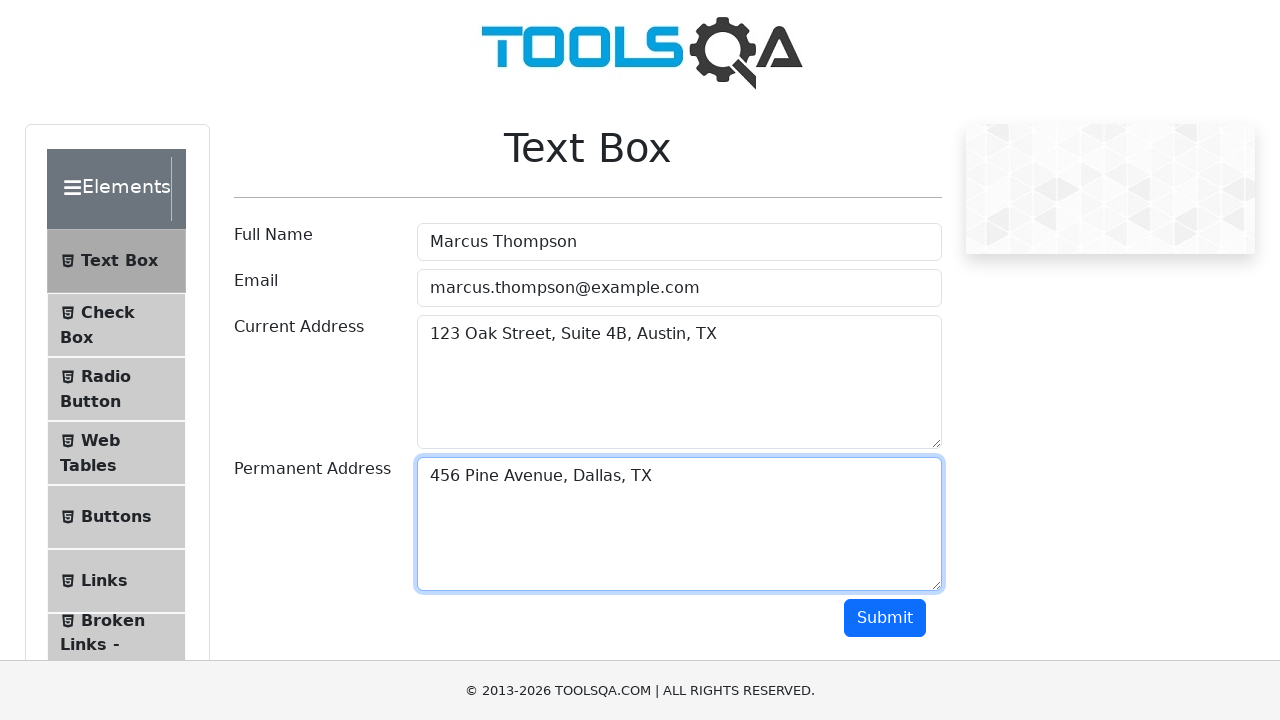

Clicked submit button to submit the form at (885, 618) on #submit
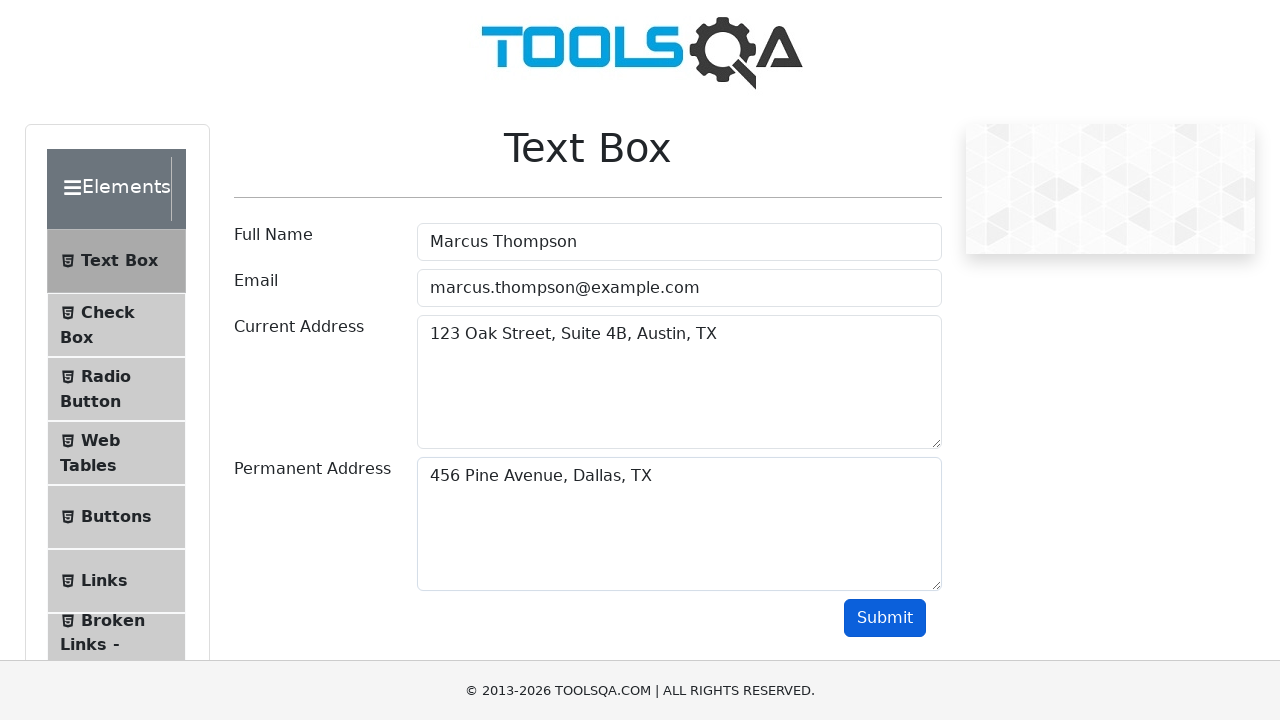

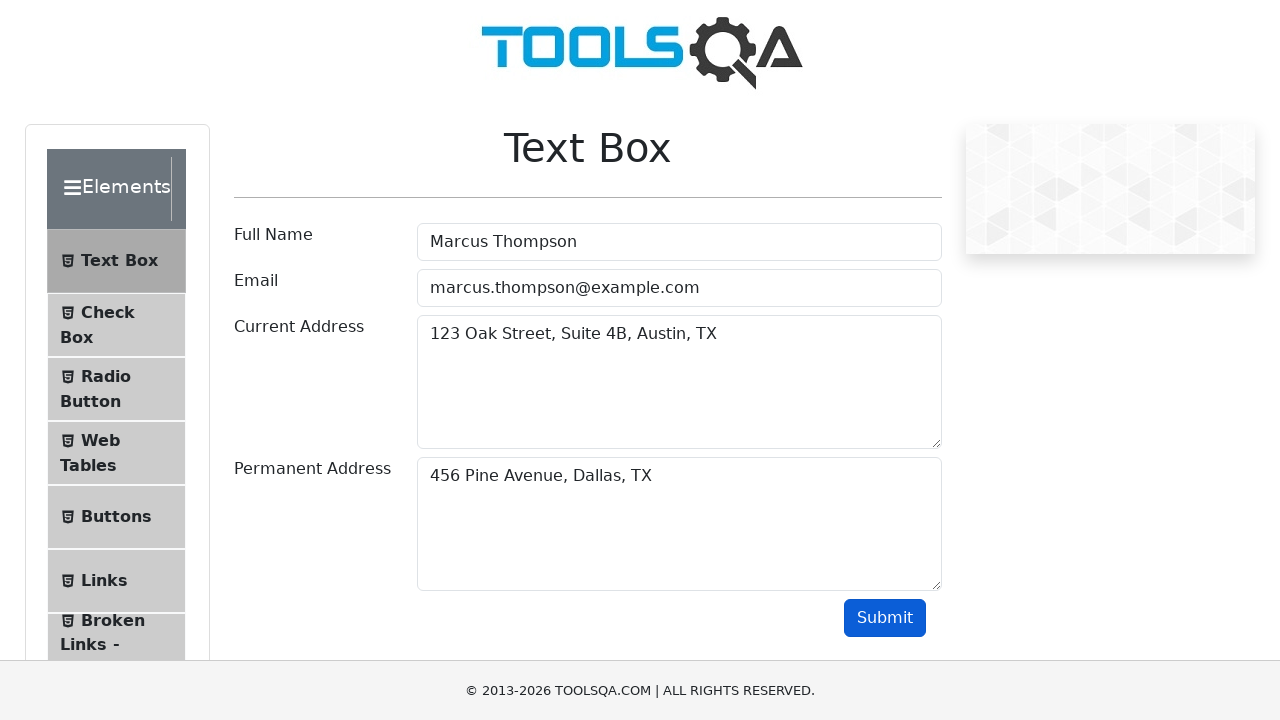